Tests disappearing elements page by clicking on it, looking for a Gallery link that may appear/disappear, and clicking it when found

Starting URL: https://the-internet.herokuapp.com/

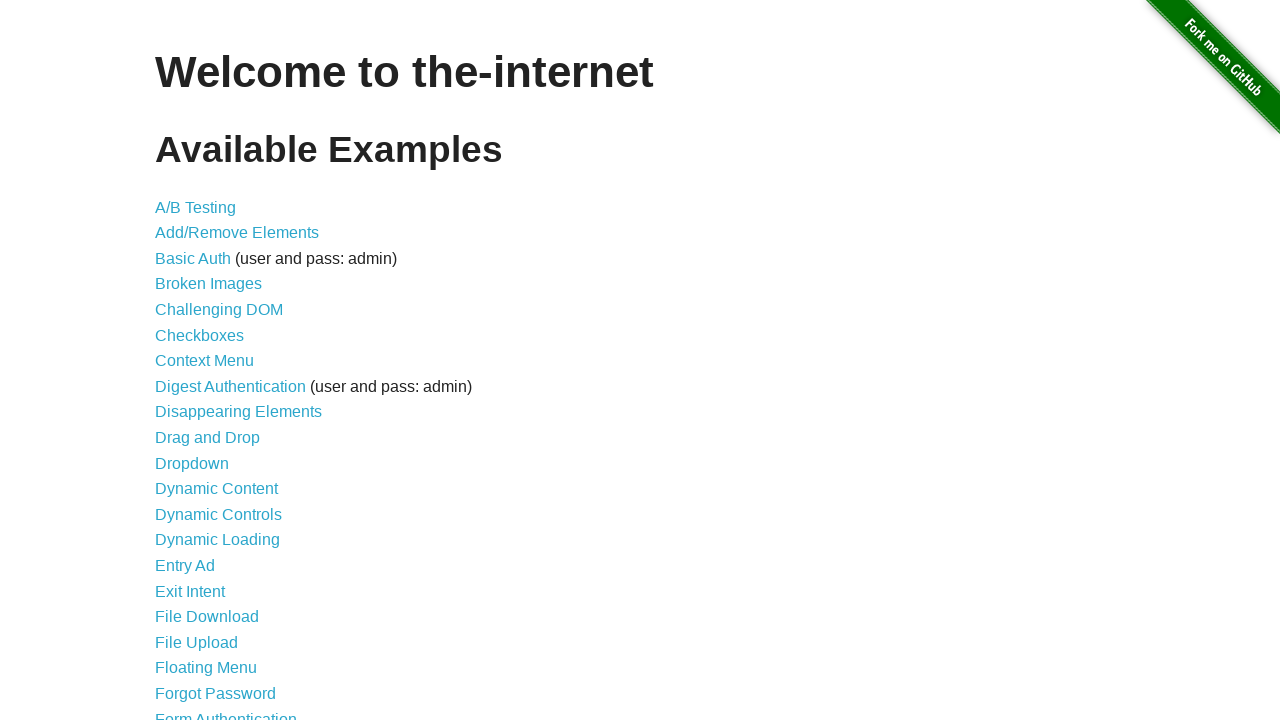

Clicked on Disappearing Elements link at (238, 412) on text=Disappearing Elements
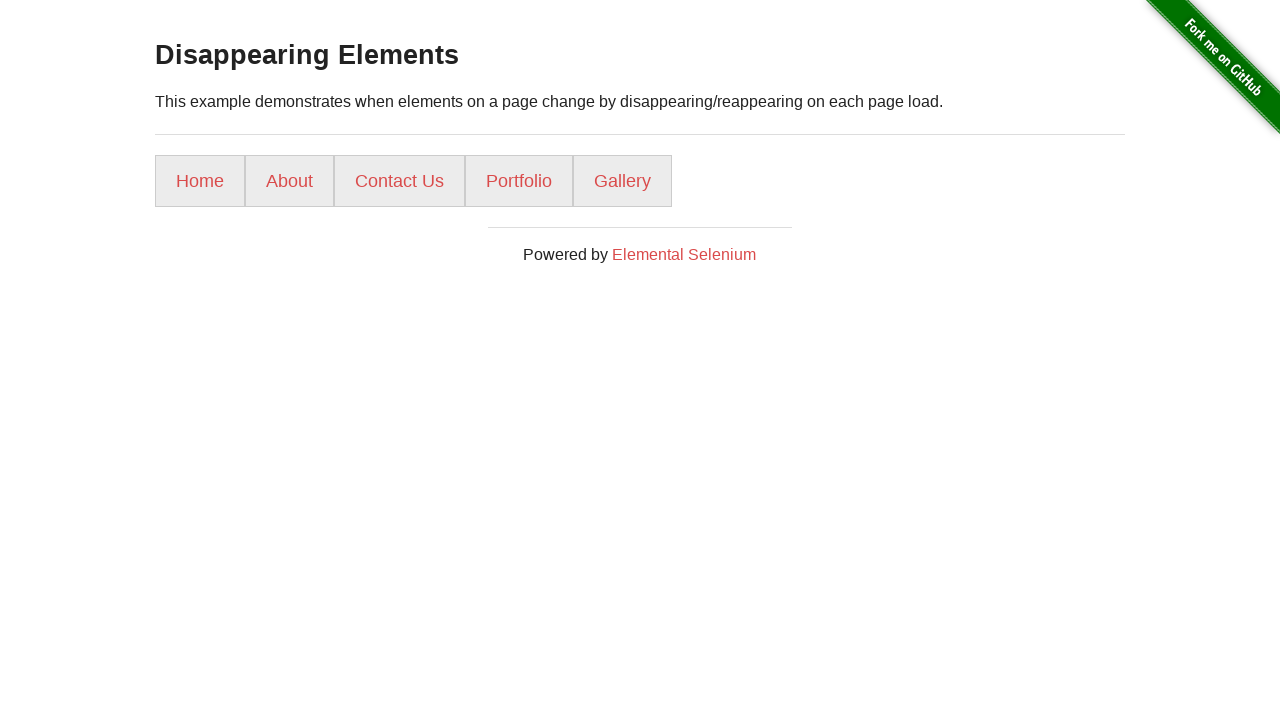

Navigation elements loaded
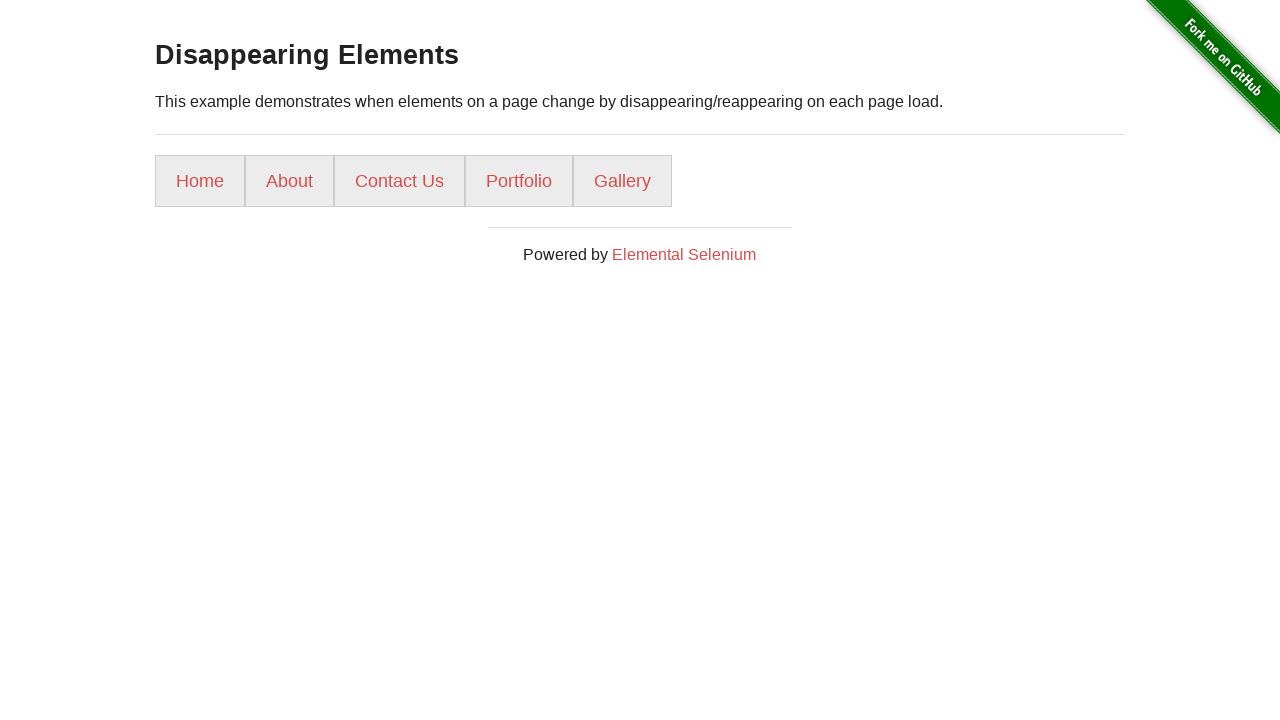

Found and clicked Gallery link on attempt 1
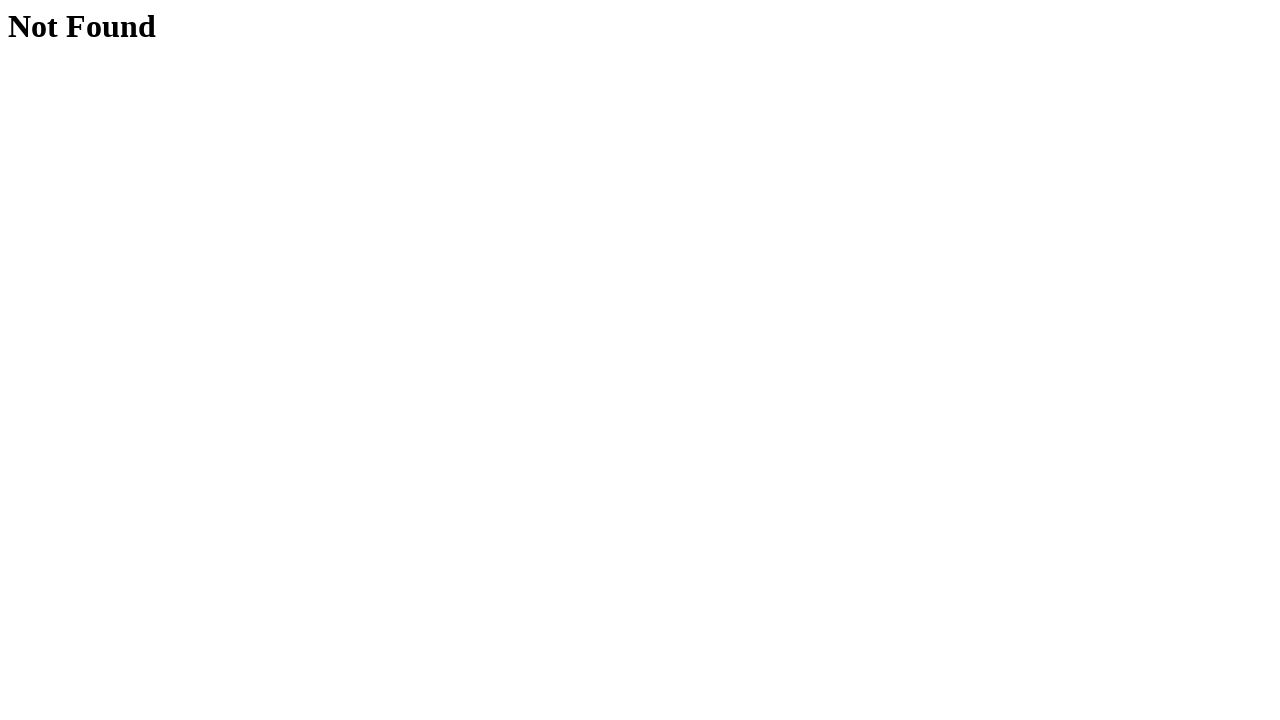

Navigated to homepage
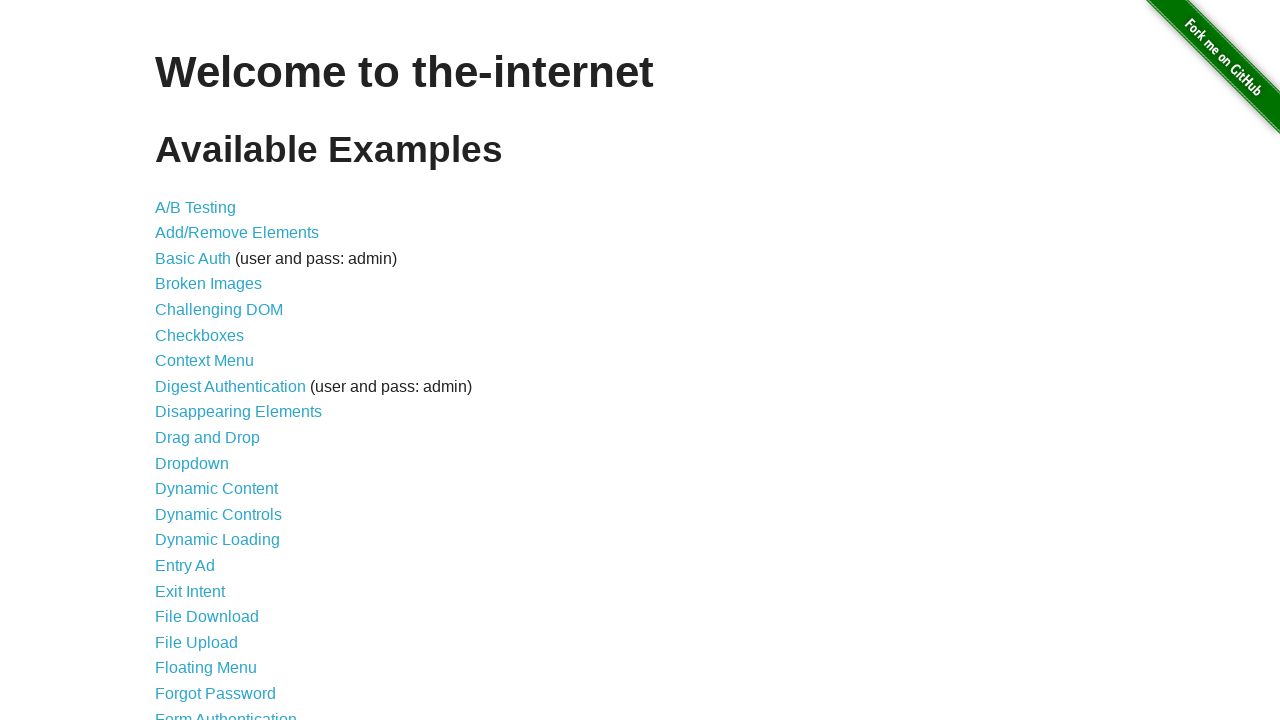

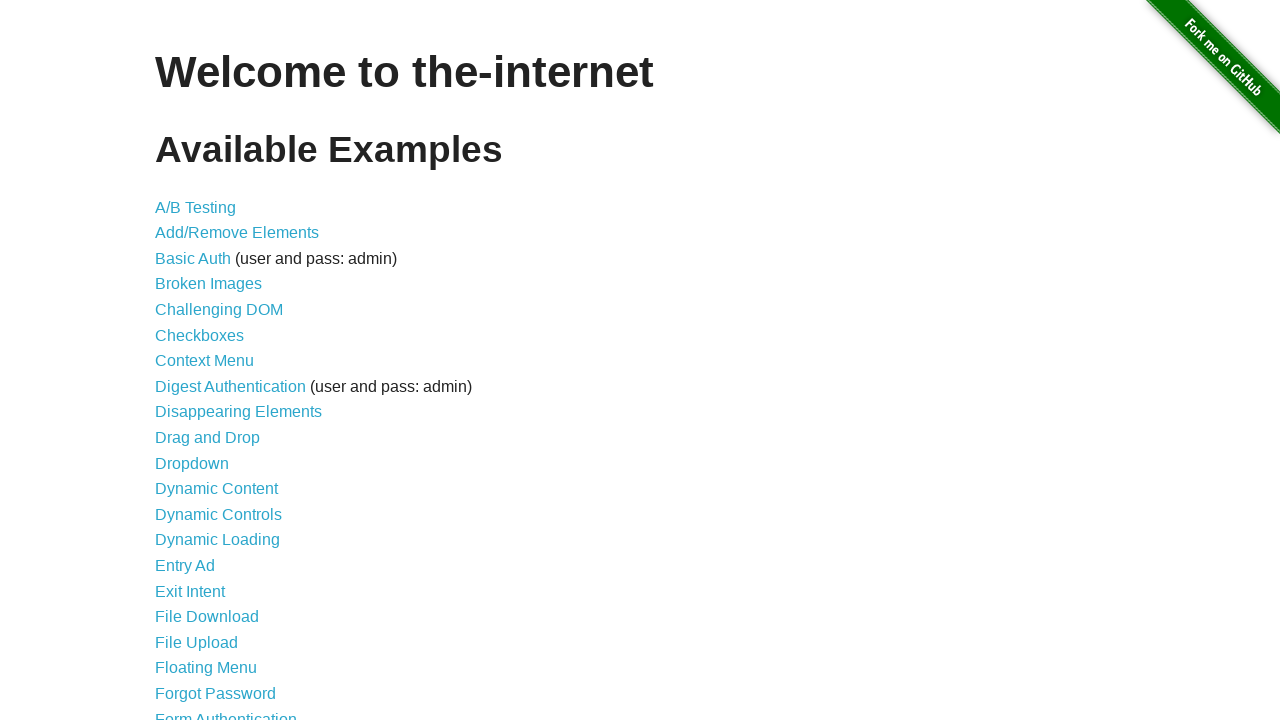